Tests navigation to My Account page by clicking the header link

Starting URL: https://intershop5.skillbox.ru/

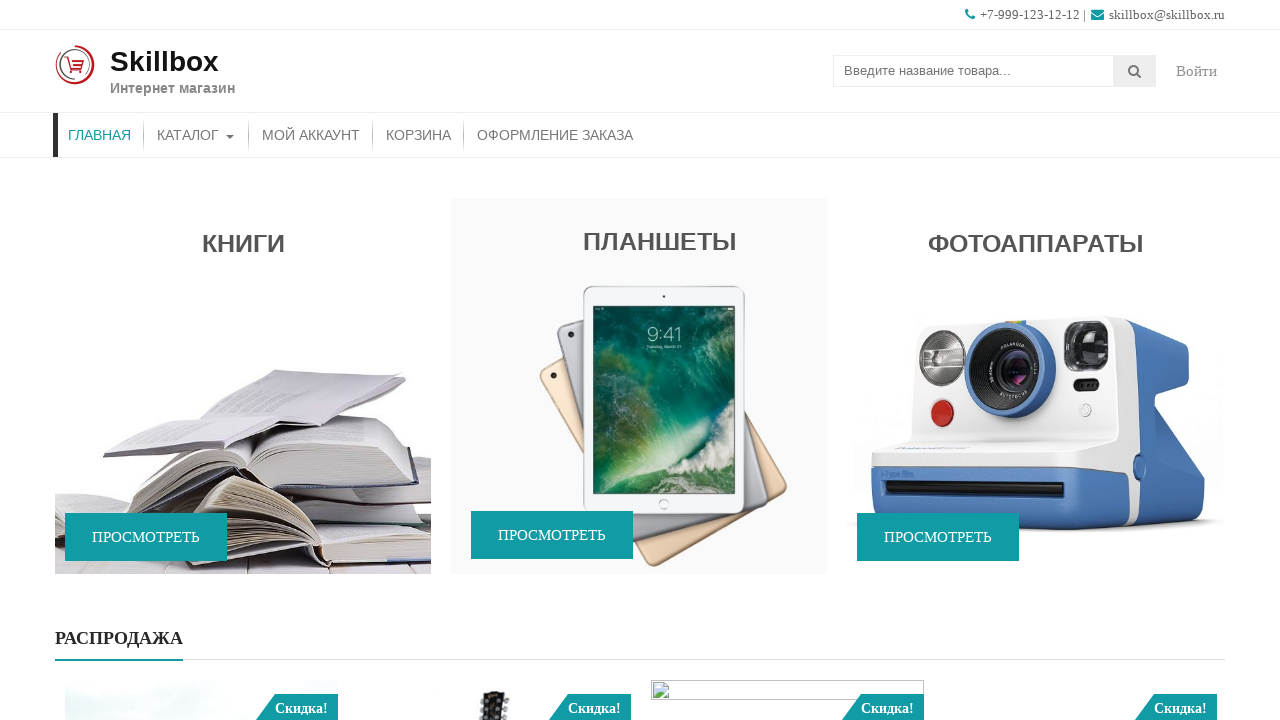

Clicked 'My Account' link in header at (311, 135) on #menu-item-30
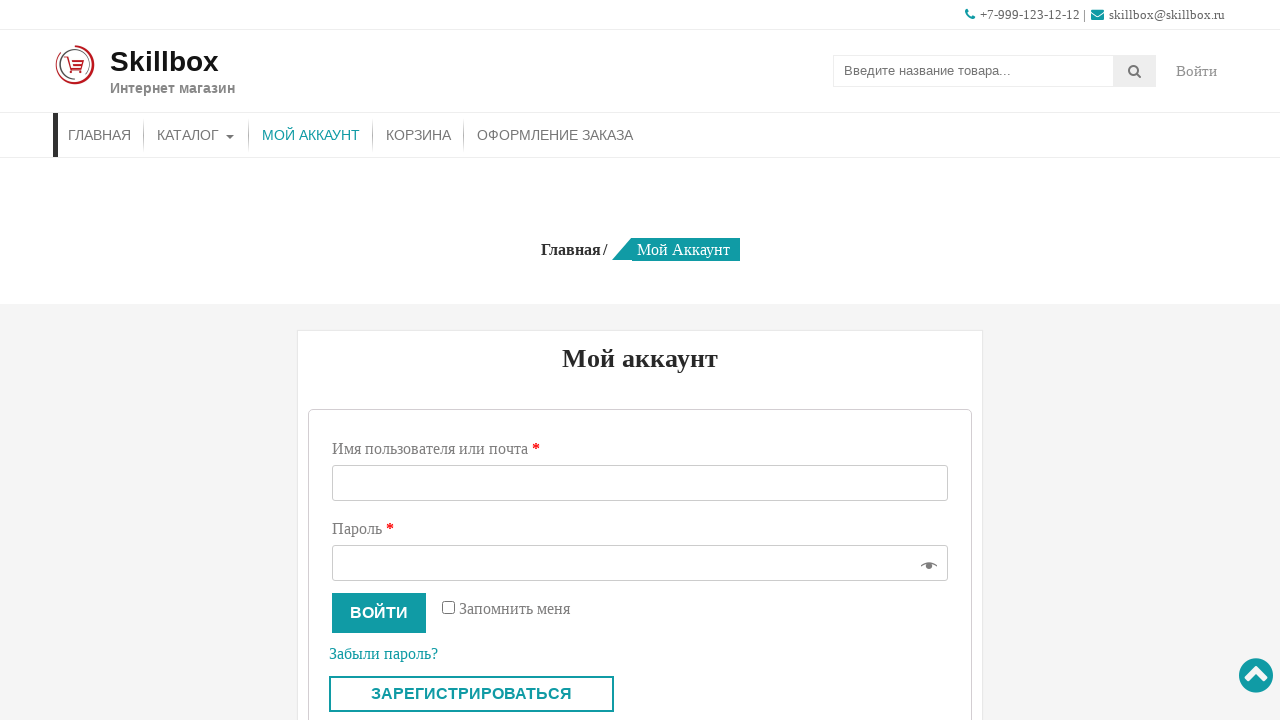

My Account page loaded successfully
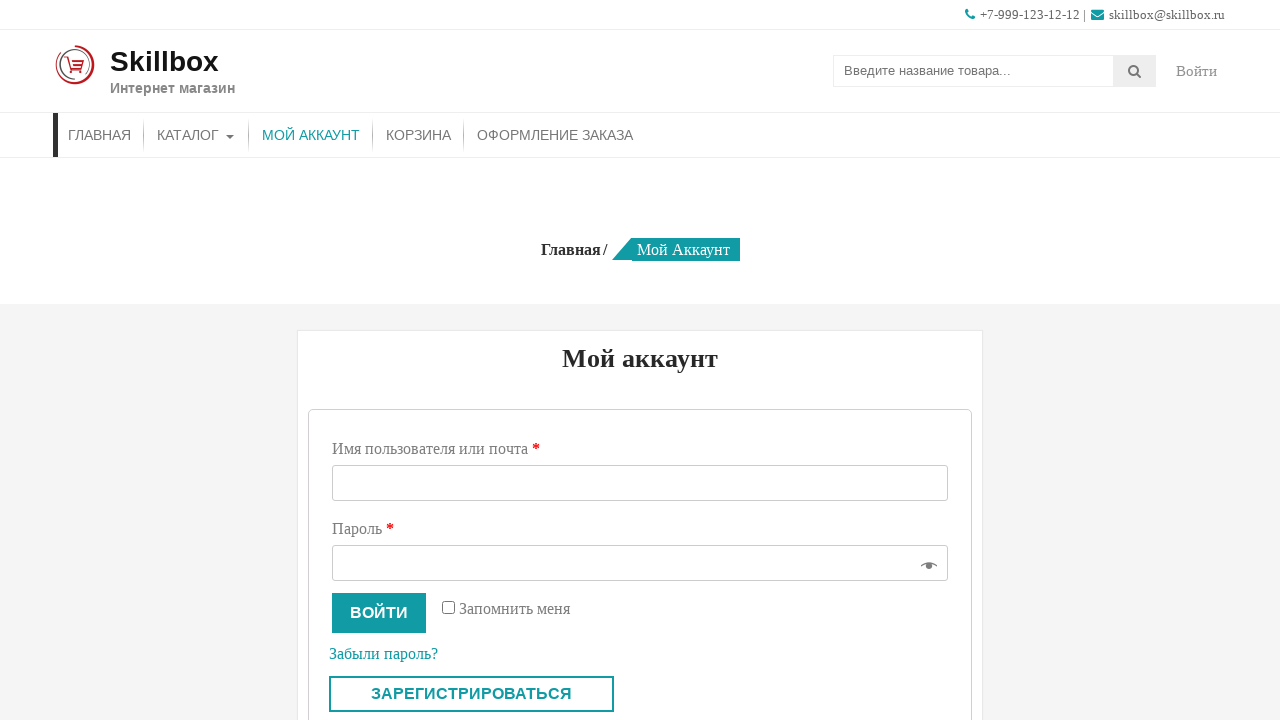

Breadcrumb element is displayed on My Account page
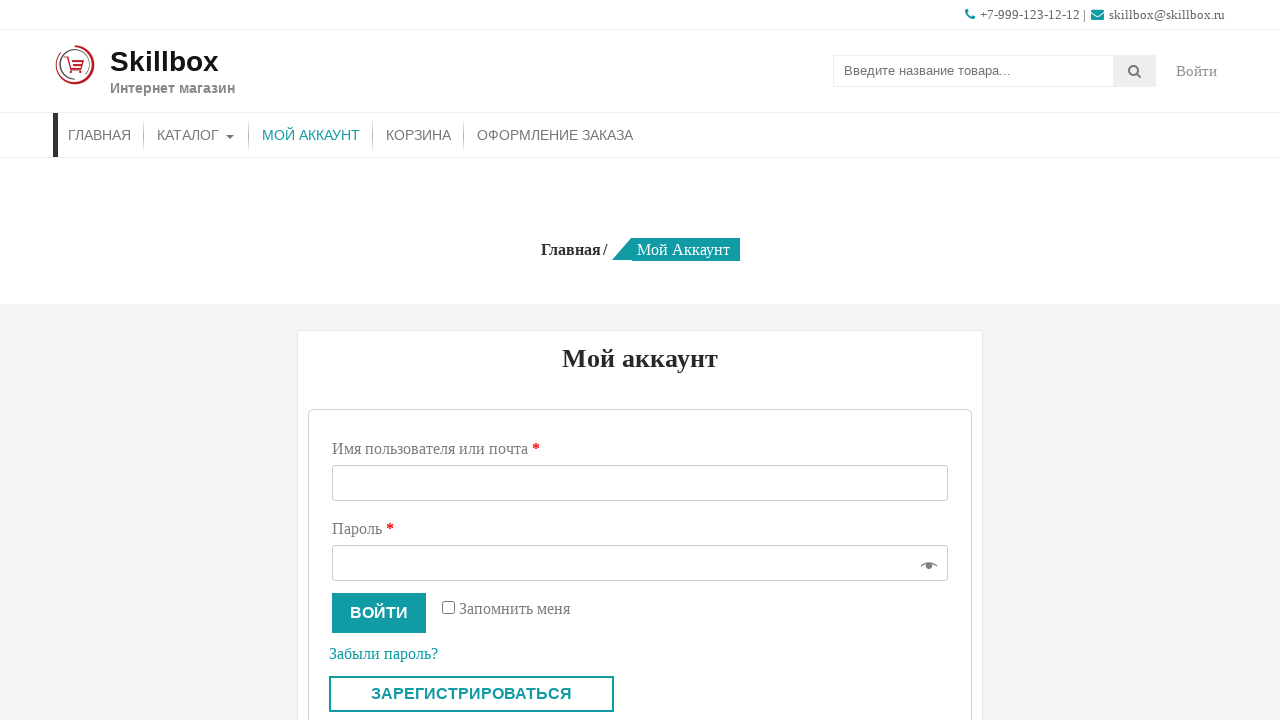

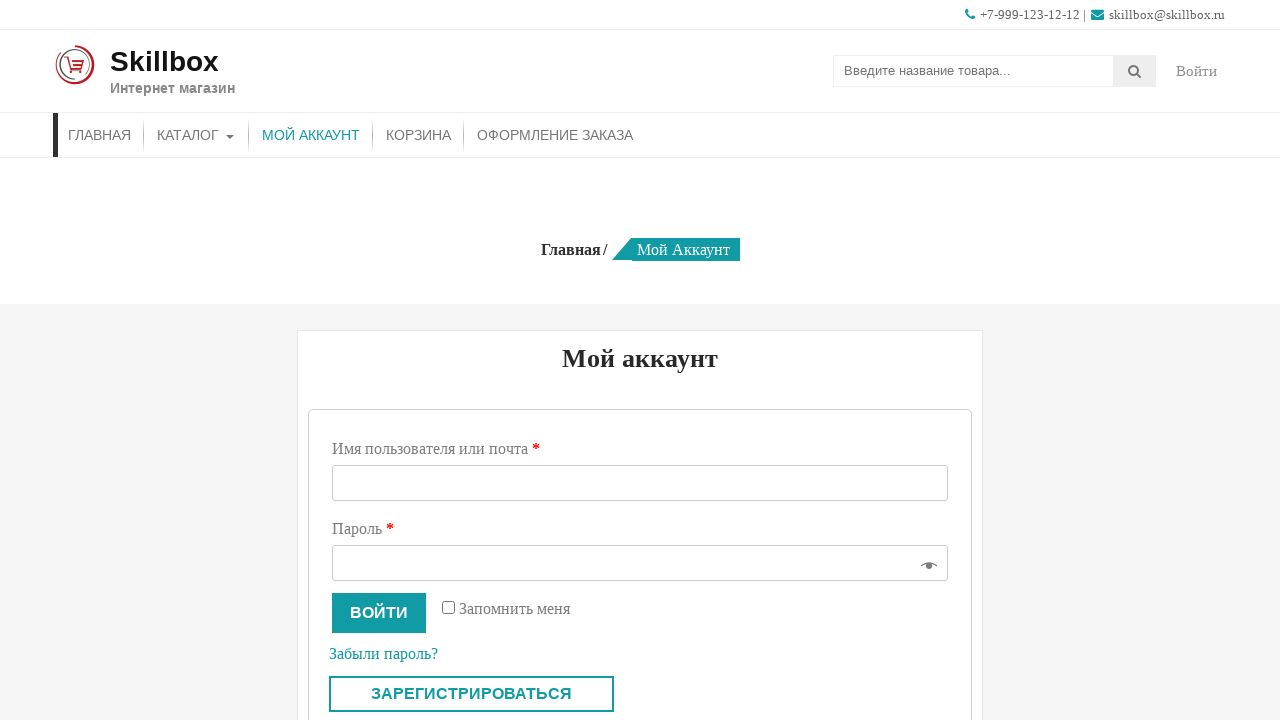